Tests checkbox functionality by finding all checkboxes on the page and verifying the checked state of the last checkbox (which should be checked on initial page load).

Starting URL: http://the-internet.herokuapp.com/checkboxes

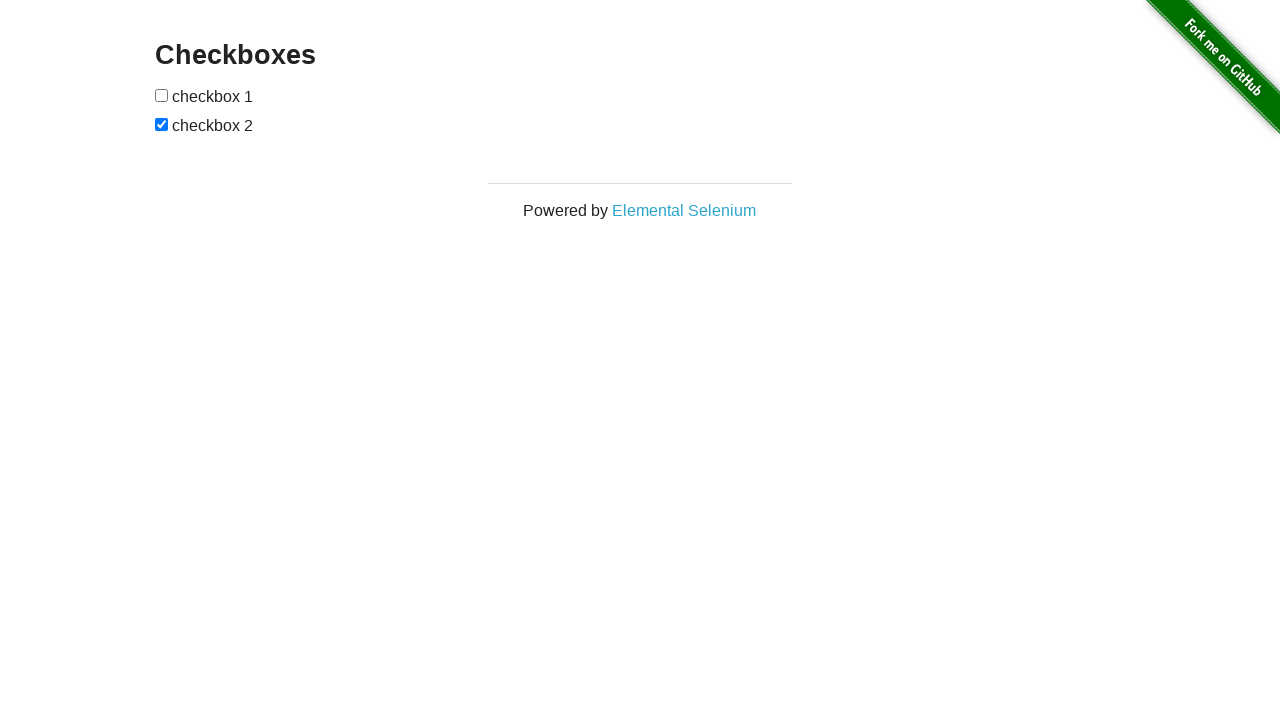

Waited for checkboxes to be present on the page
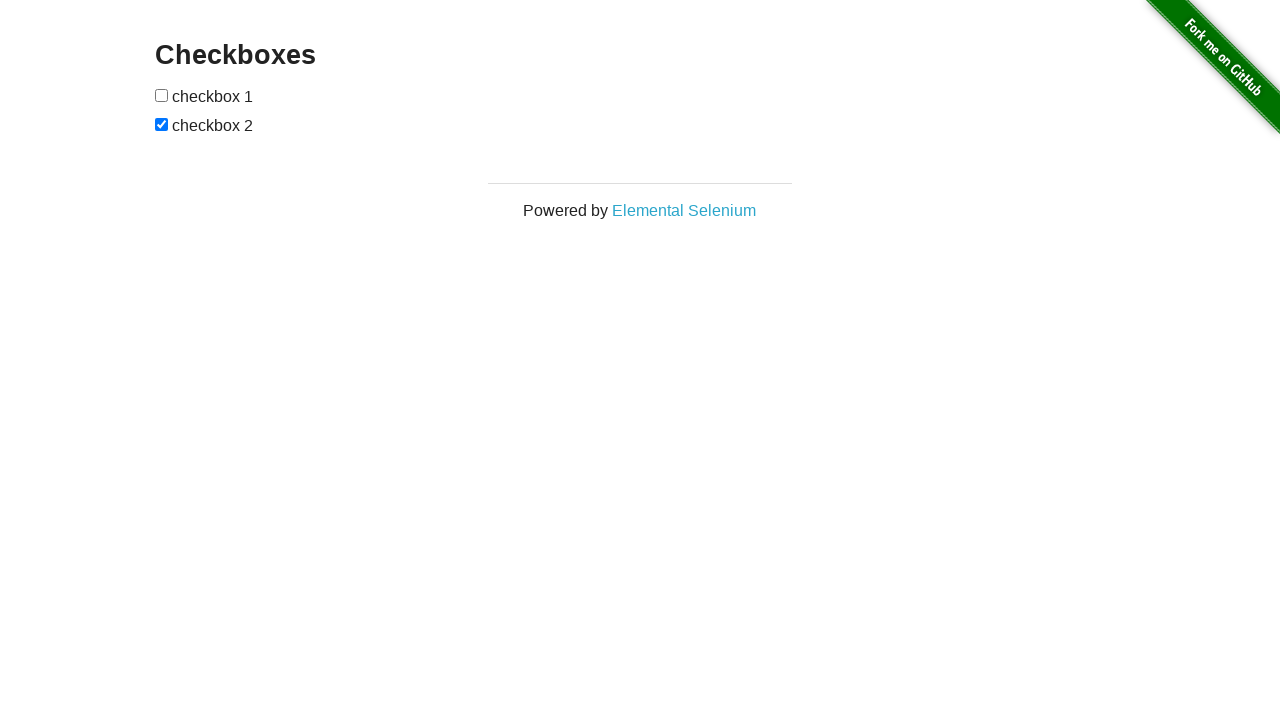

Located all checkboxes on the page
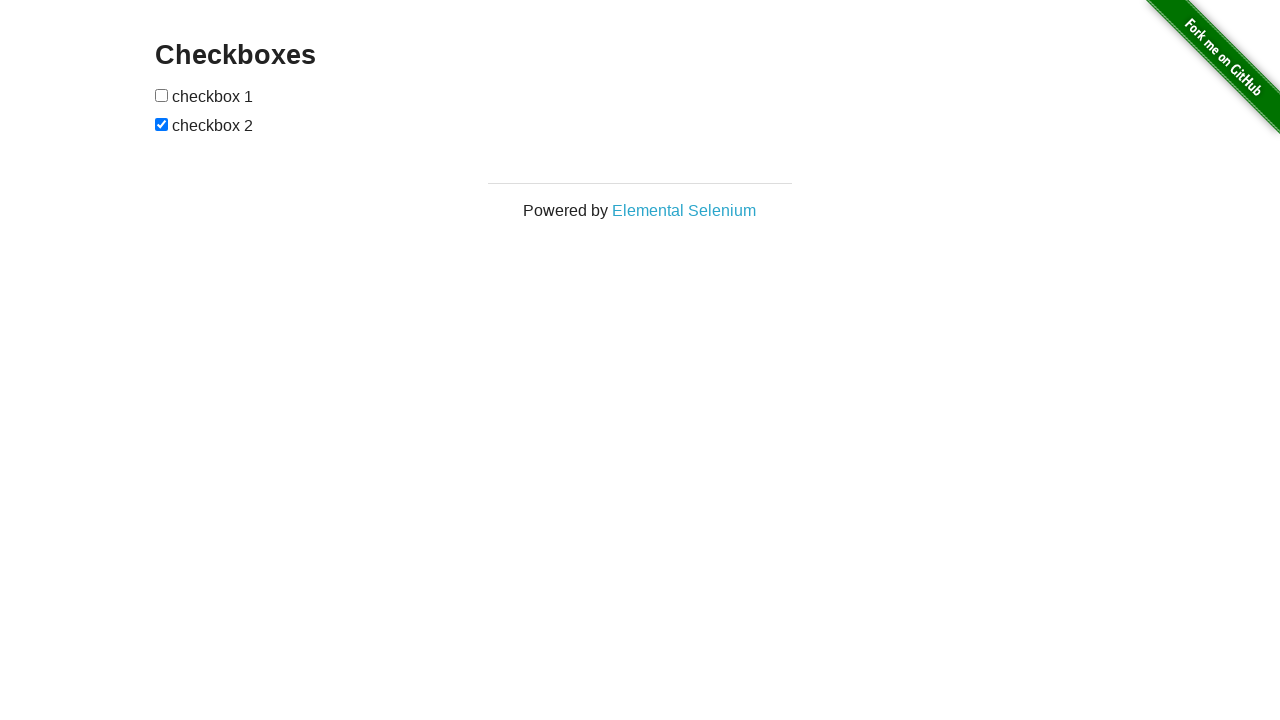

Verified that the last checkbox is checked on initial page load
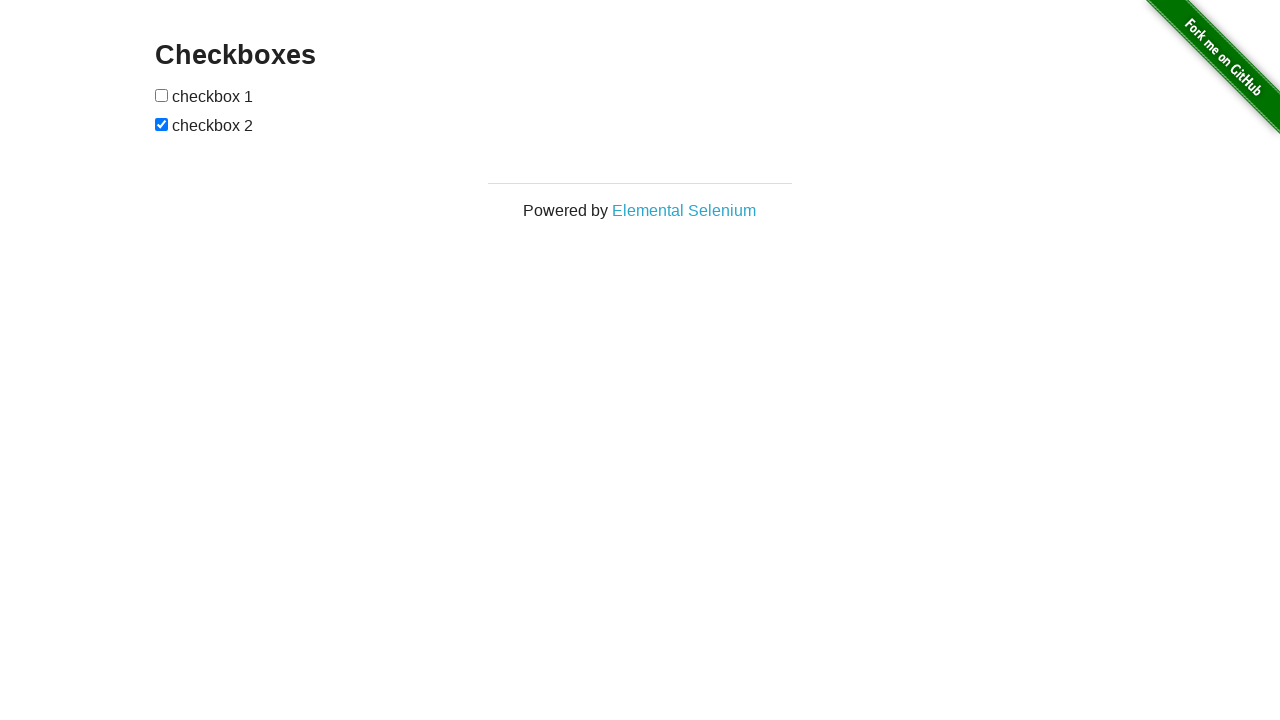

Clicked the first checkbox to check it at (162, 95) on input[type="checkbox"] >> nth=0
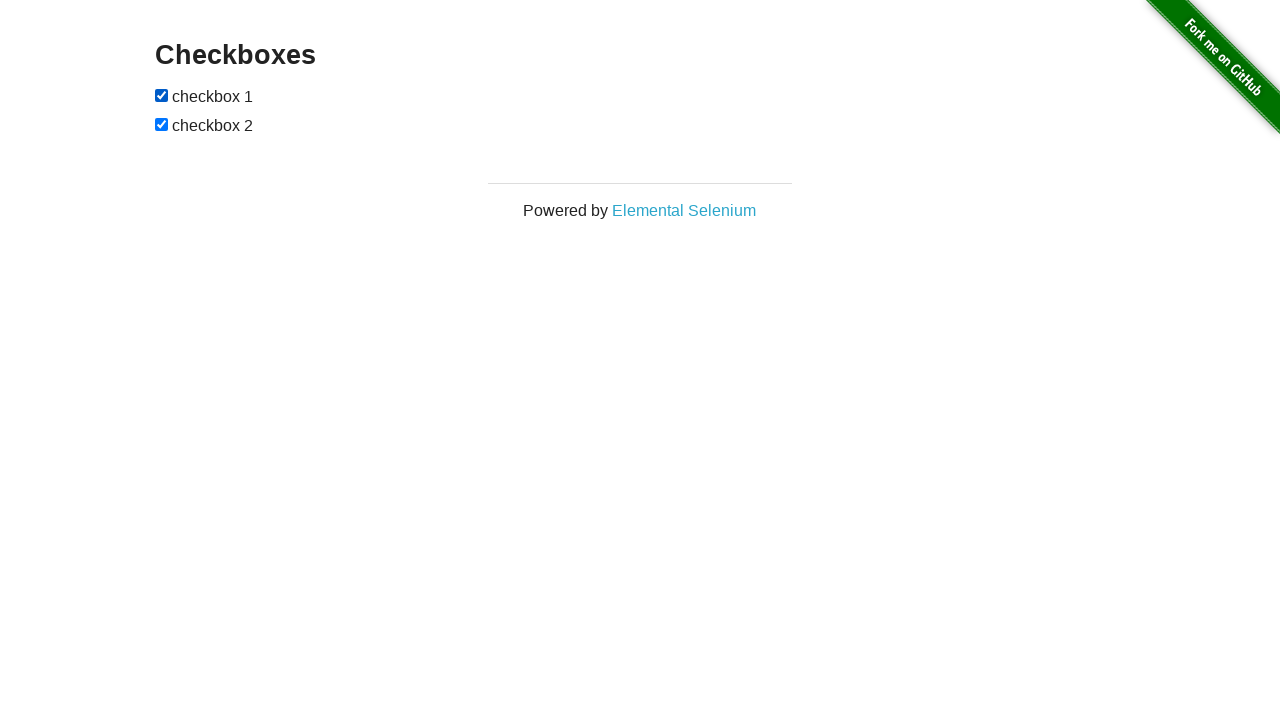

Verified that the first checkbox is now checked after clicking
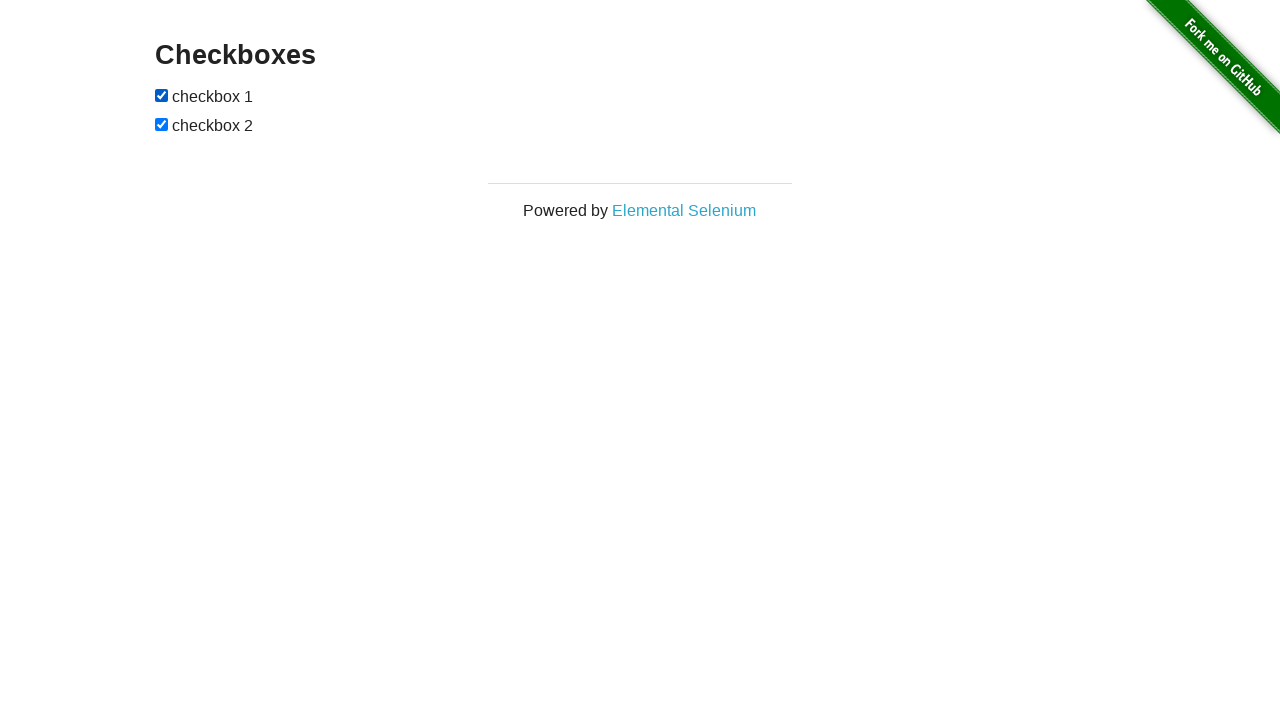

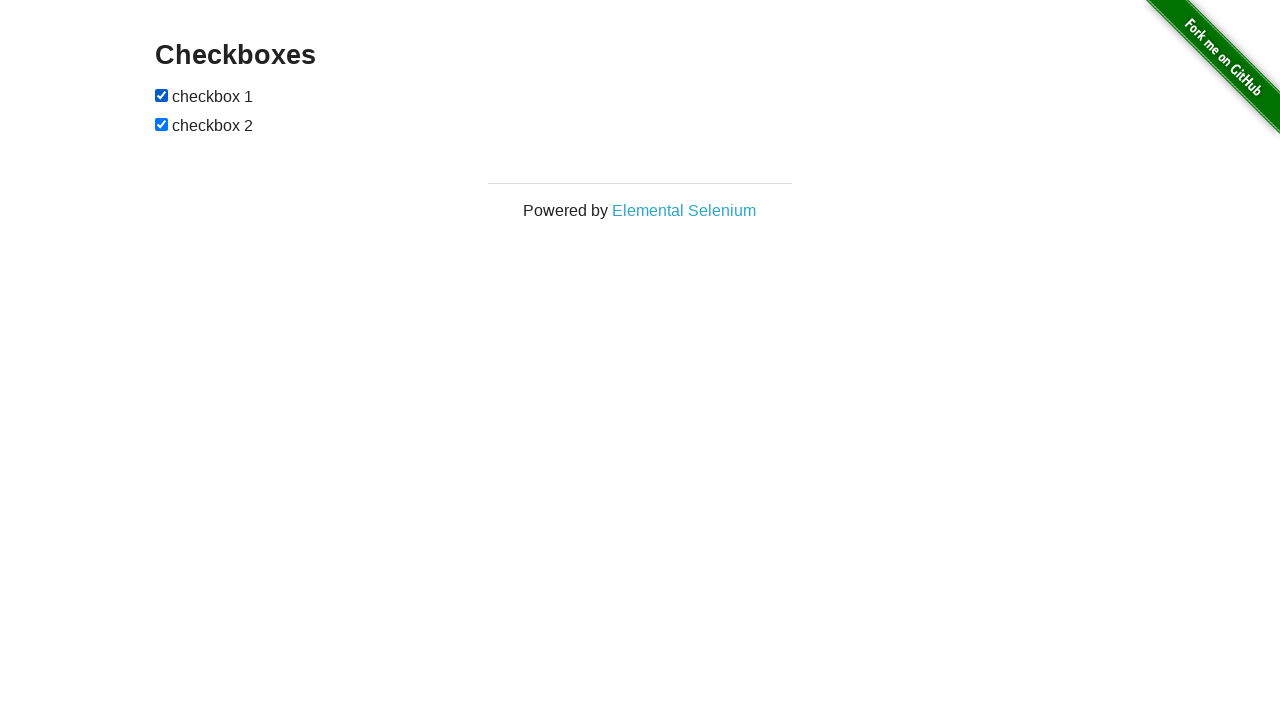